Clicks on a navigation bar item button on the W3Schools page

Starting URL: https://www.w3schools.com/java/default.asp

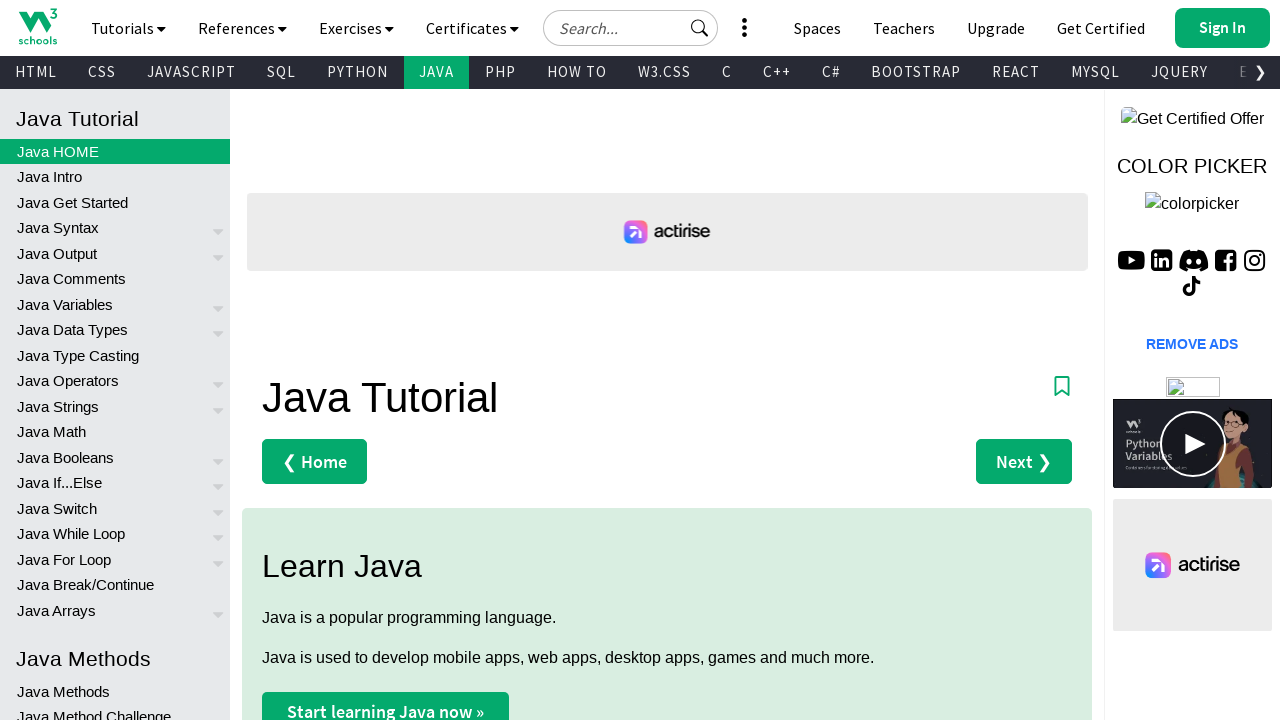

Navigated to W3Schools Java page
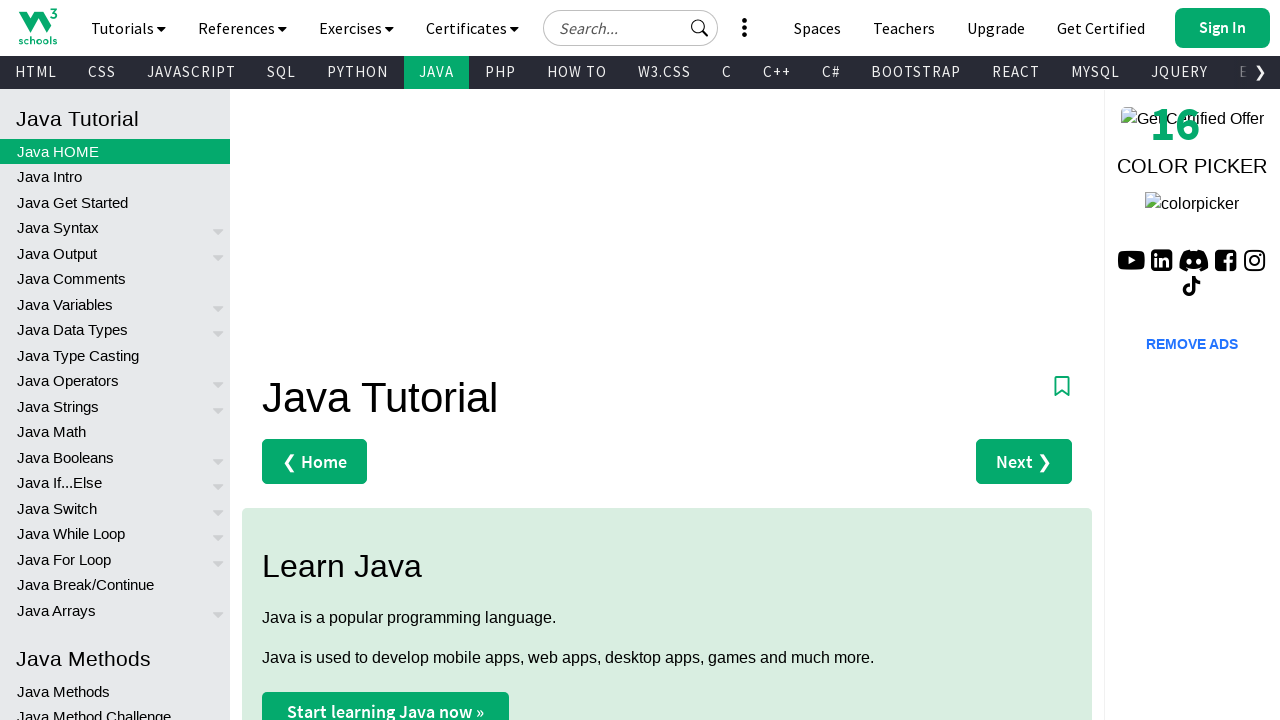

Clicked on navigation bar item button at (38, 26) on .w3-bar-item.w3-button
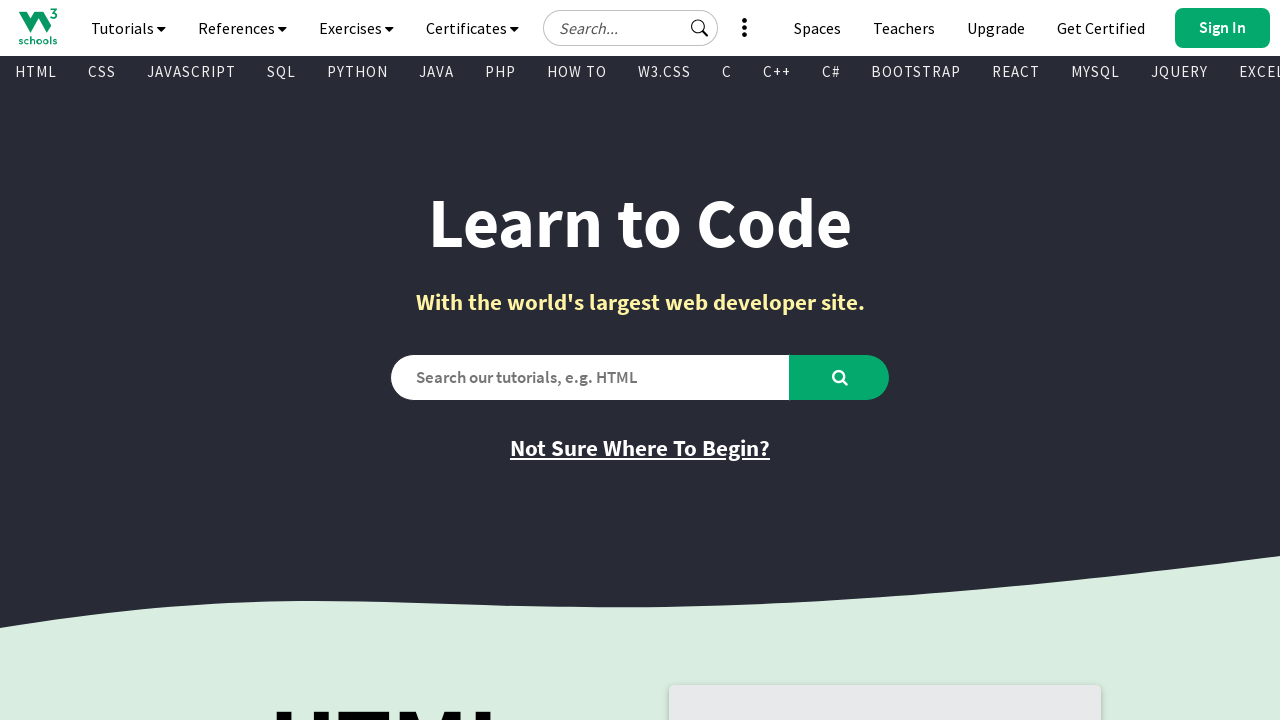

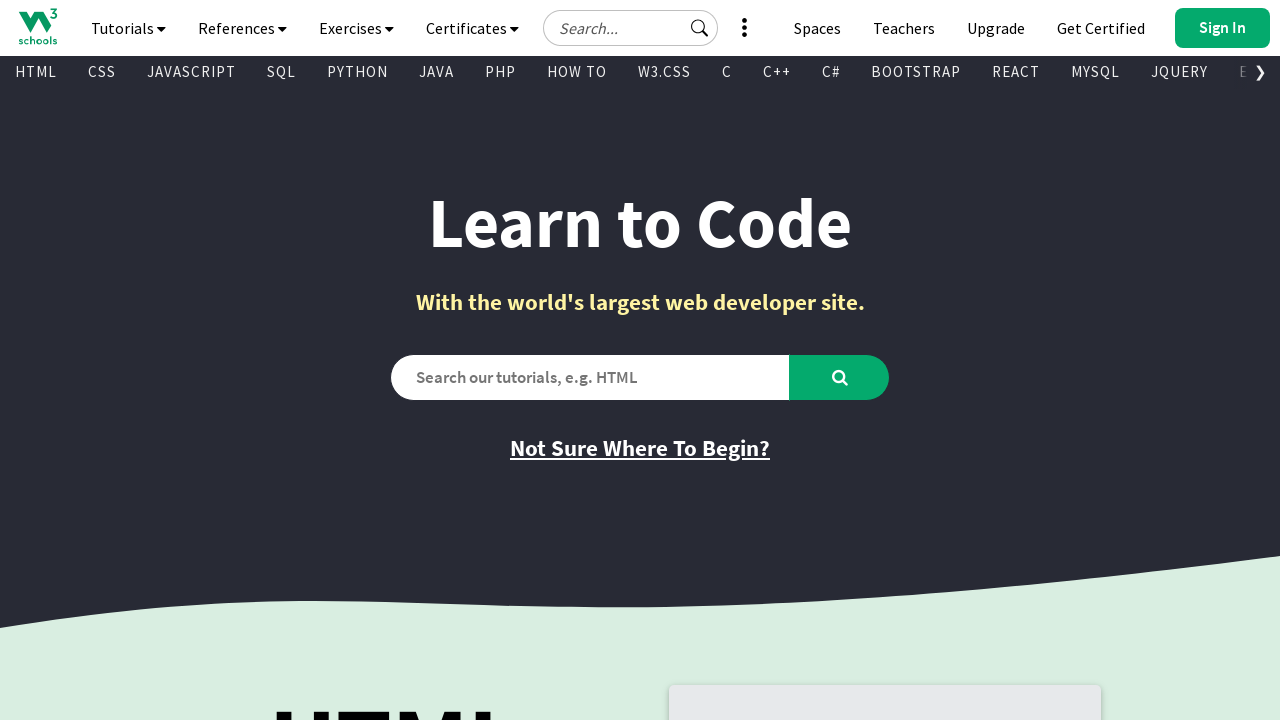